Tests adding two todo items and verifying they appear in the list with correct count

Starting URL: https://todomvc.com/examples/react/dist/

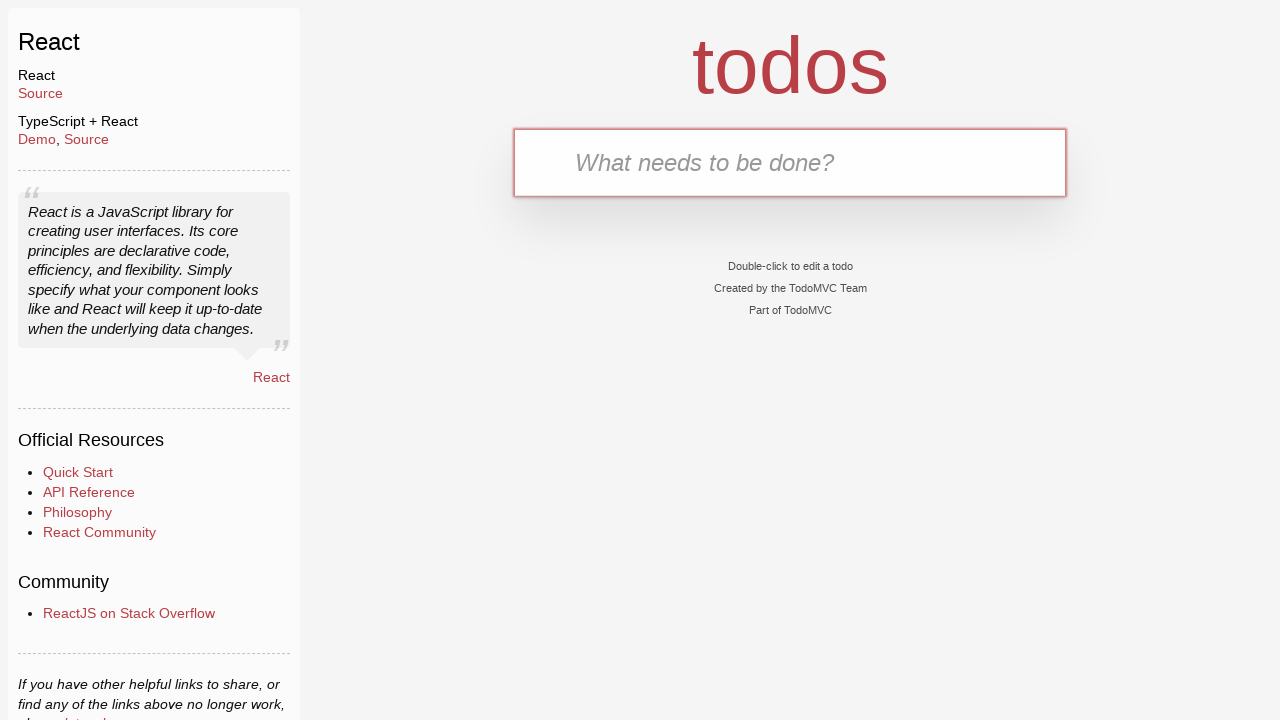

Filled todo input field with 'First Task' on #todo-input
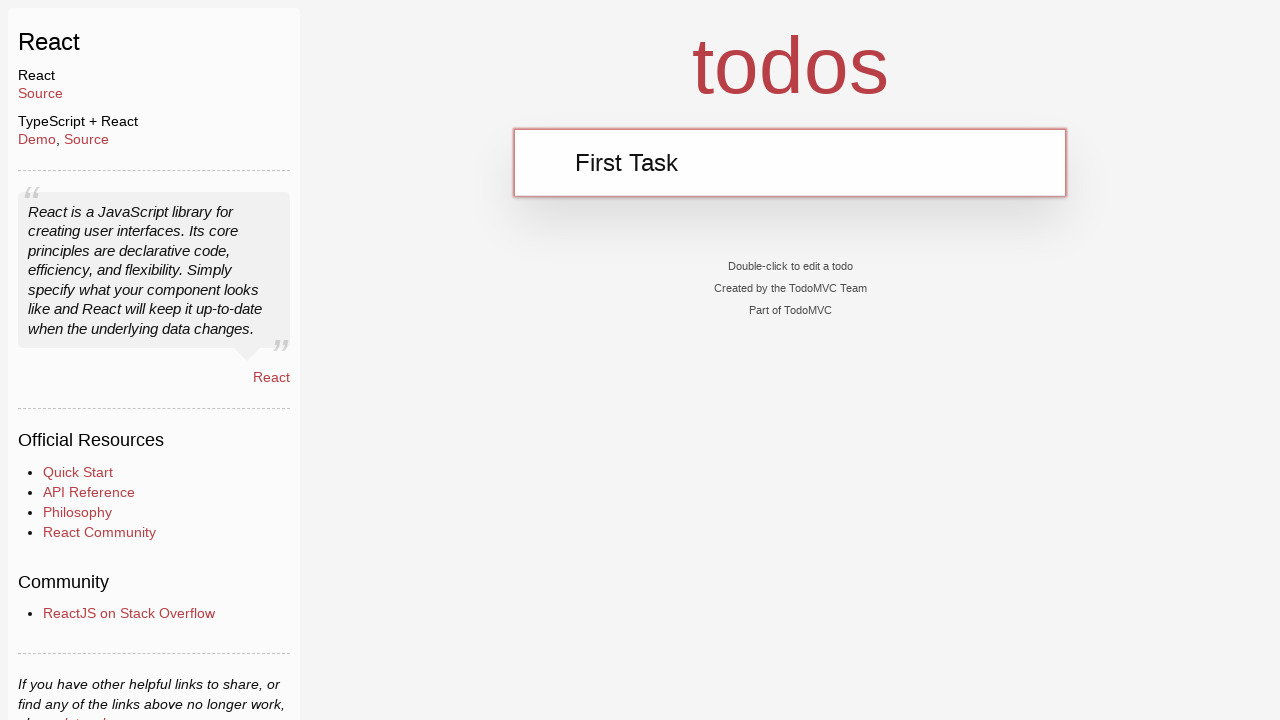

Pressed Enter to add first todo item on #todo-input
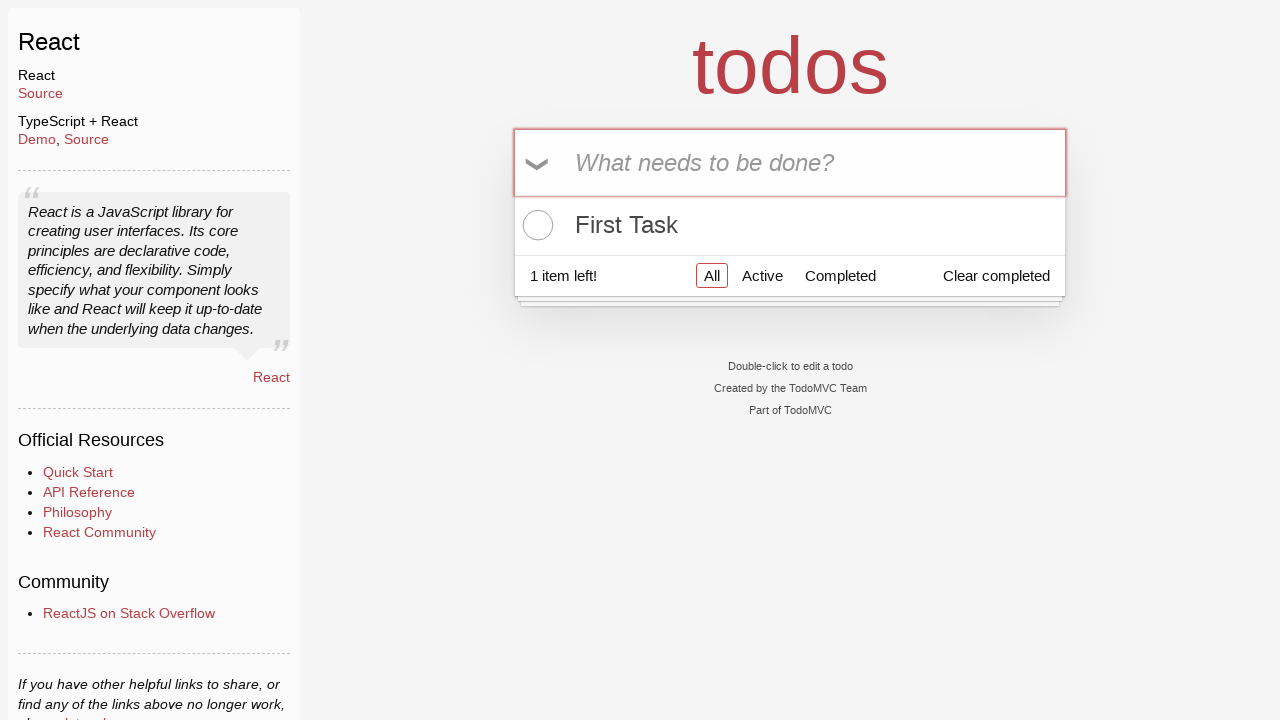

Filled todo input field with 'Second Task' on #todo-input
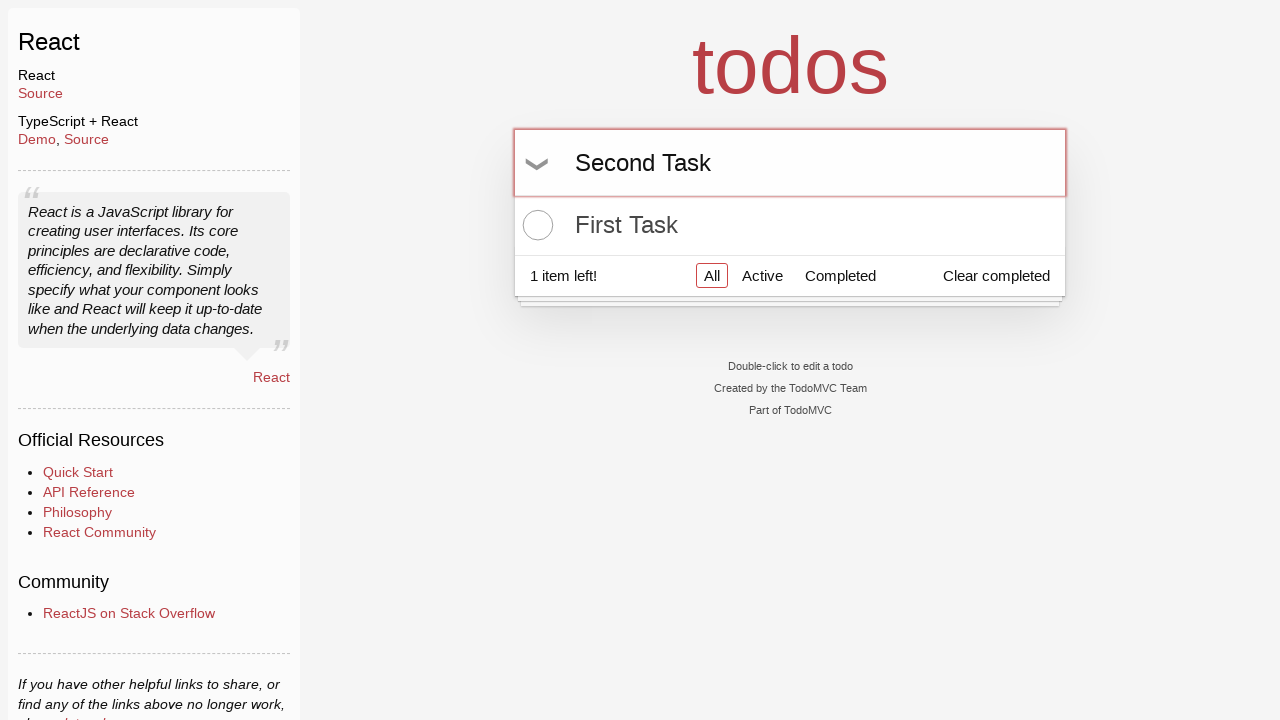

Pressed Enter to add second todo item on #todo-input
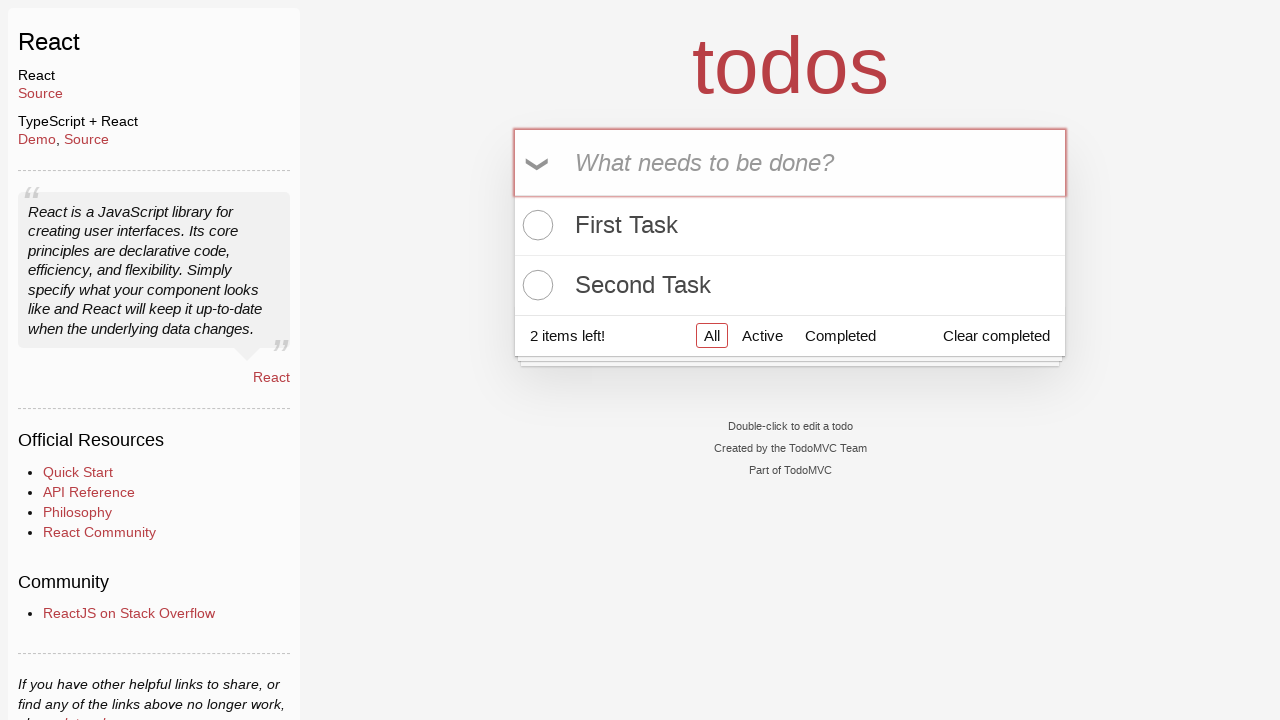

Counted todo list items: found 2 items
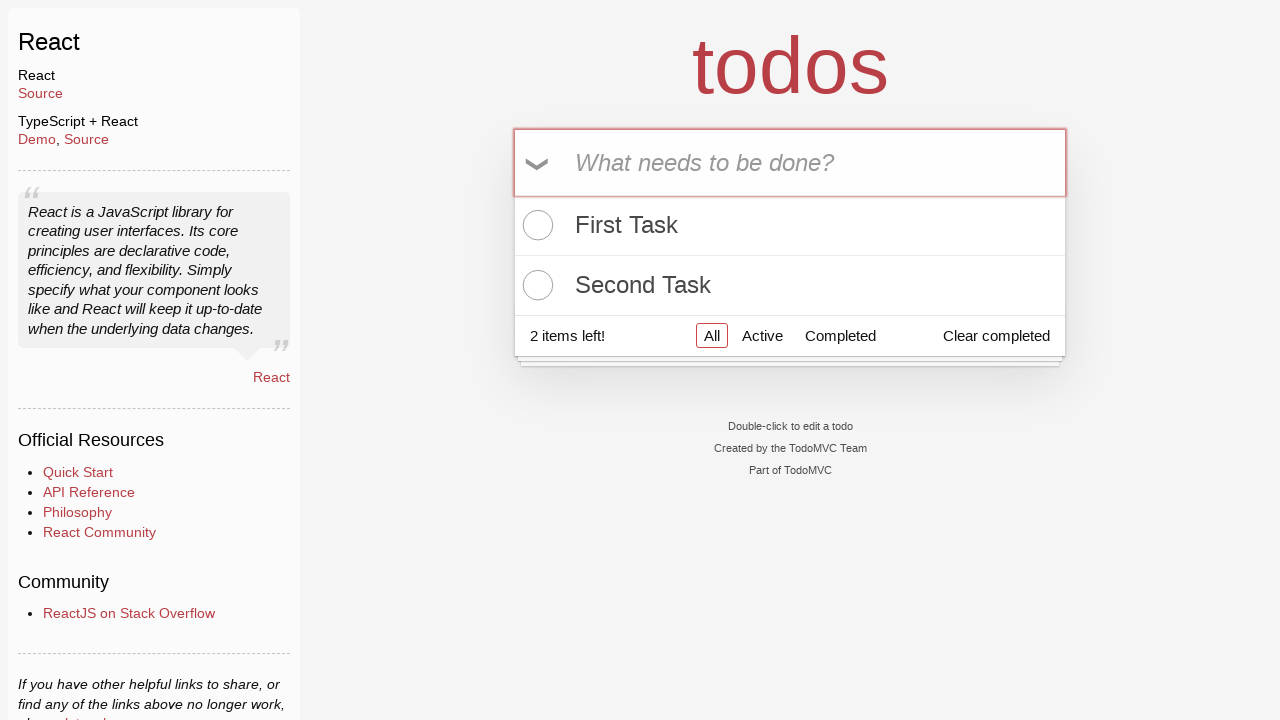

Assertion passed: todo list contains 2 items
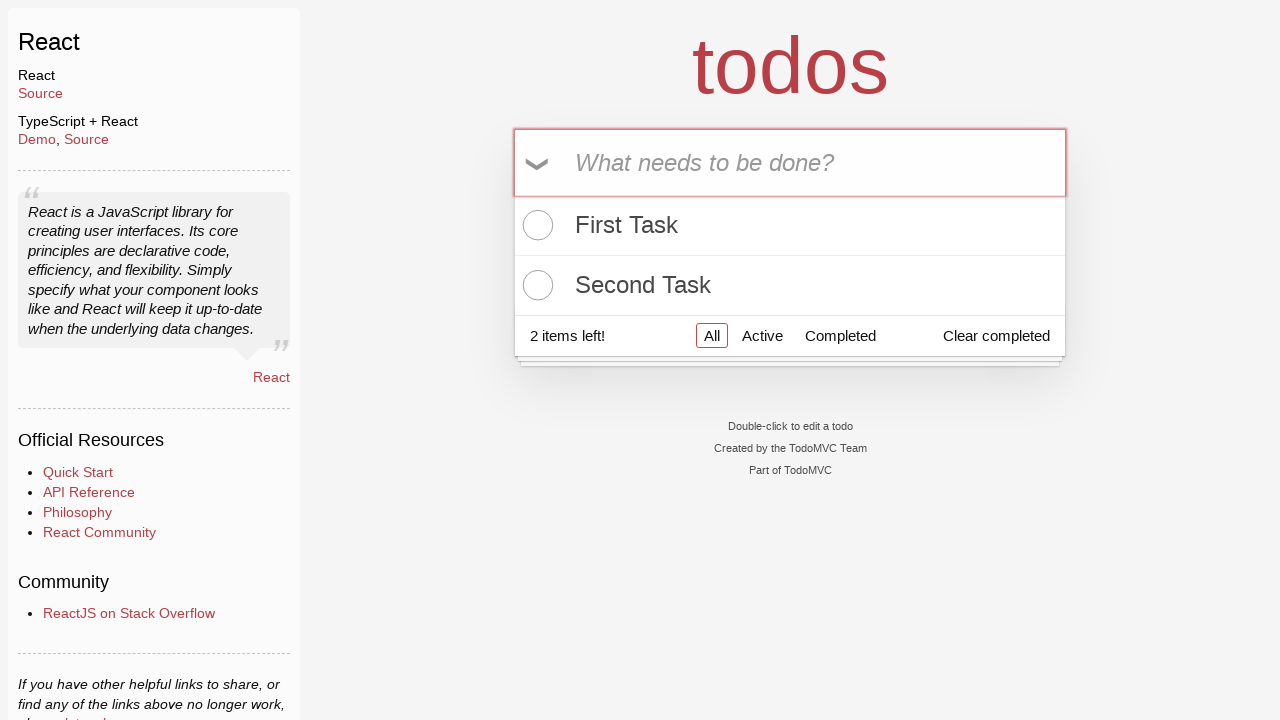

Retrieved todo count text from span.todo-count element
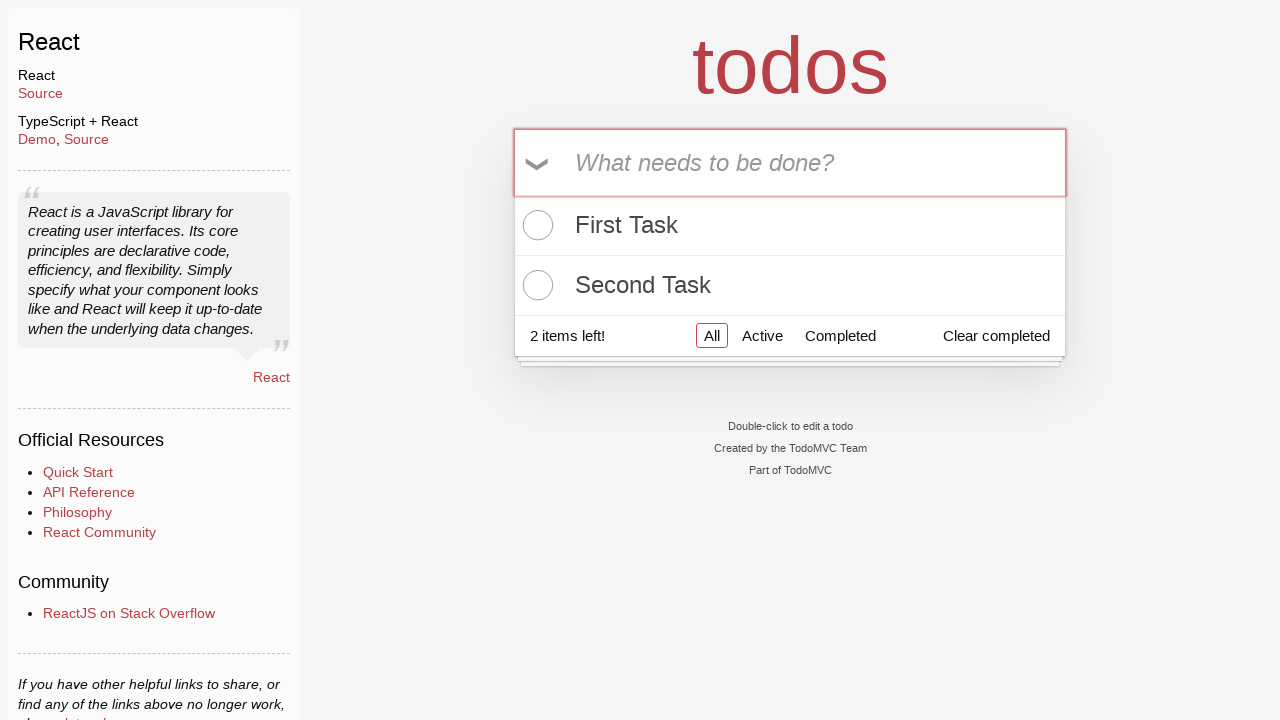

Assertion passed: todo count shows '2 items left!'
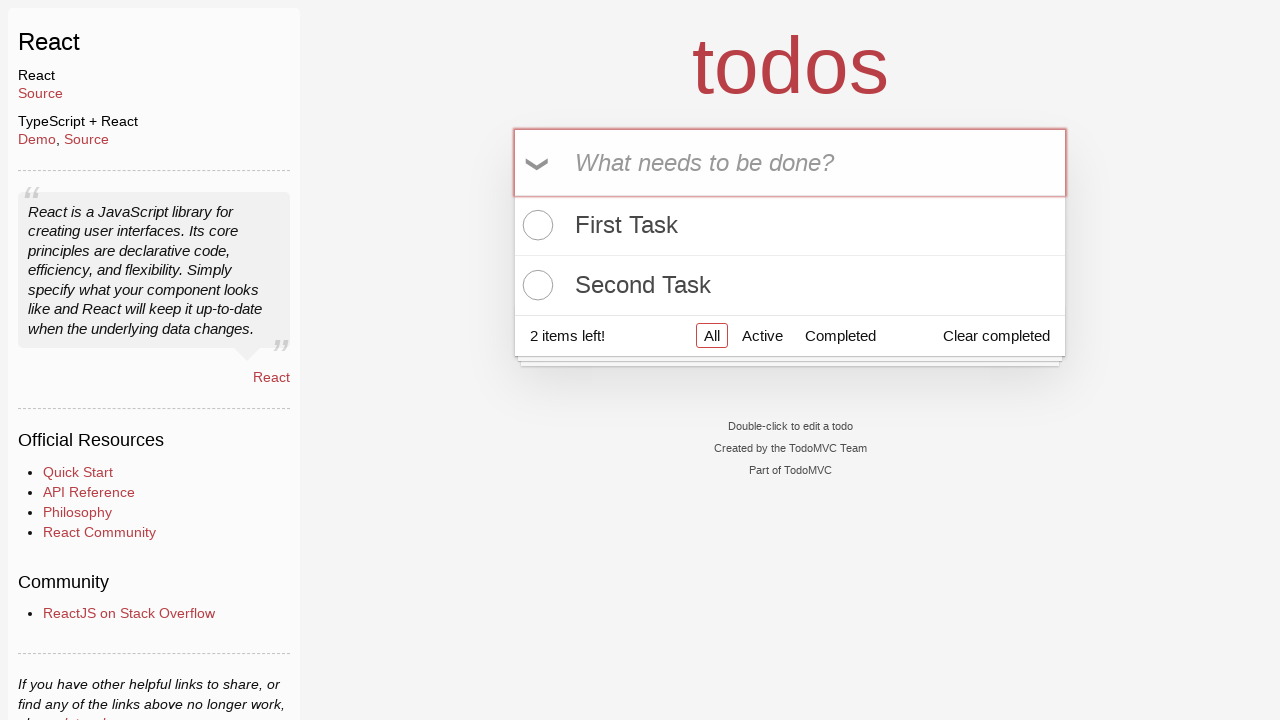

Retrieved value from todo input field
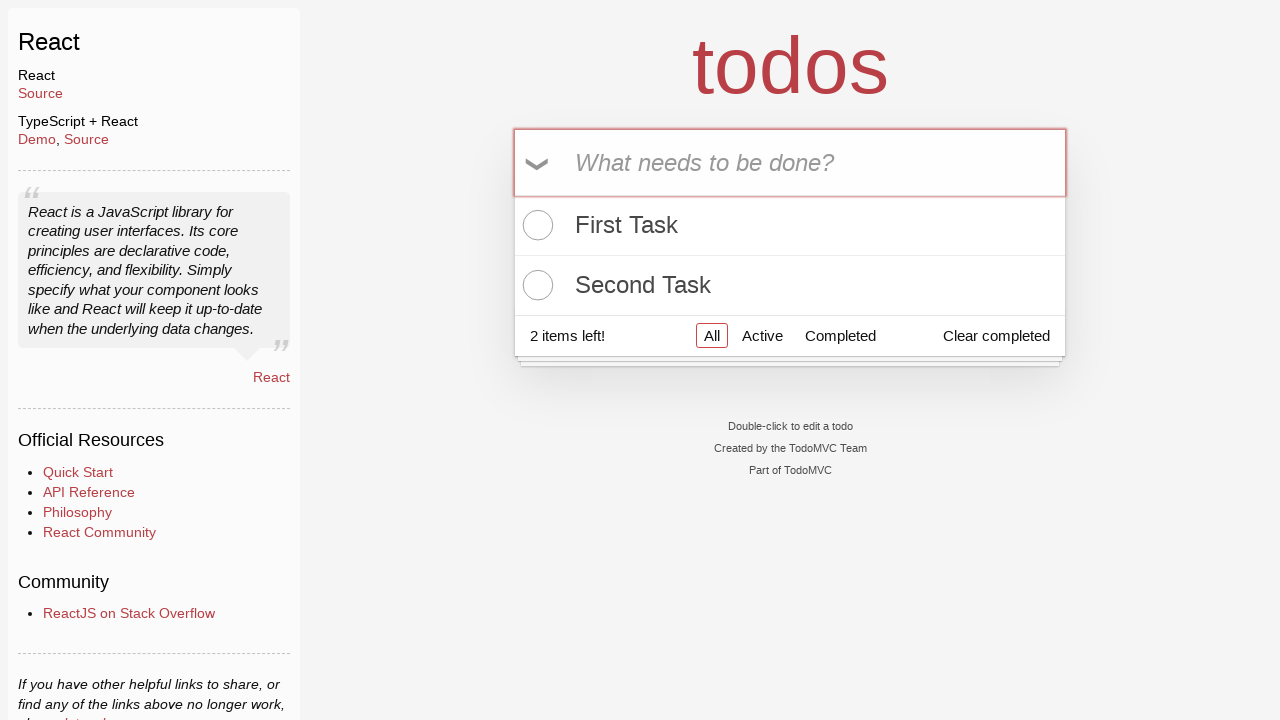

Assertion passed: input field is empty after adding todos
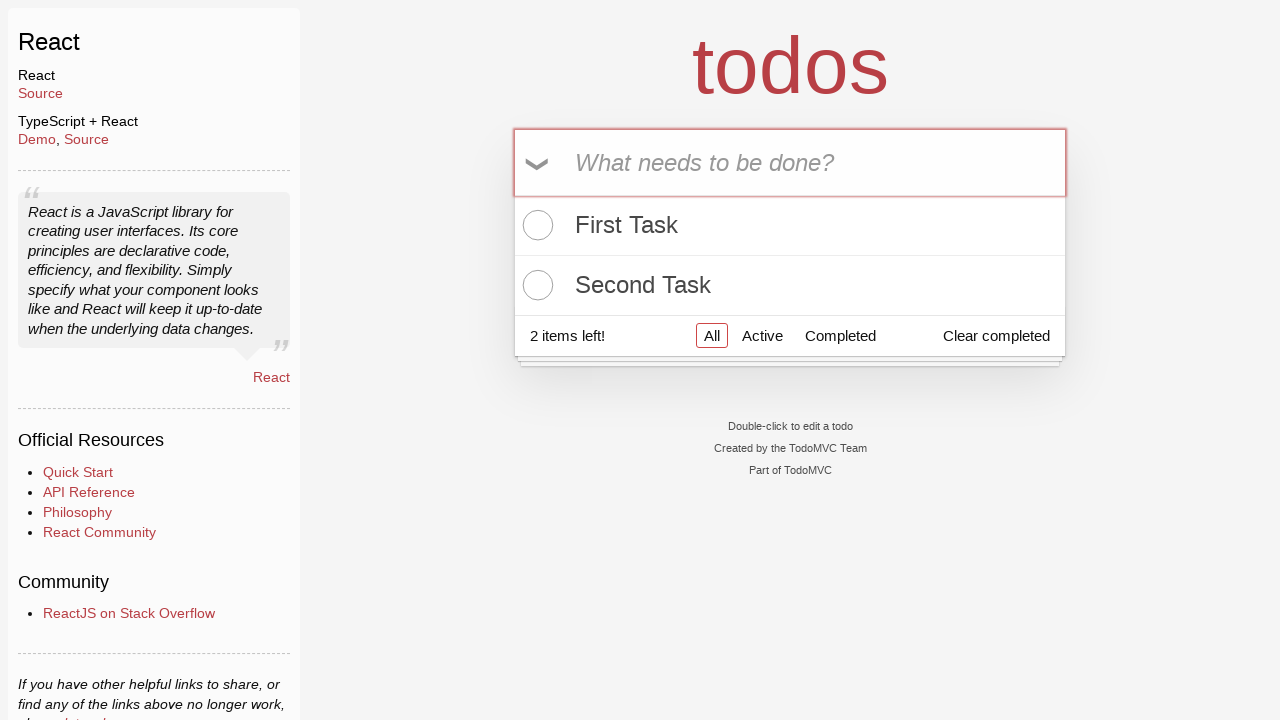

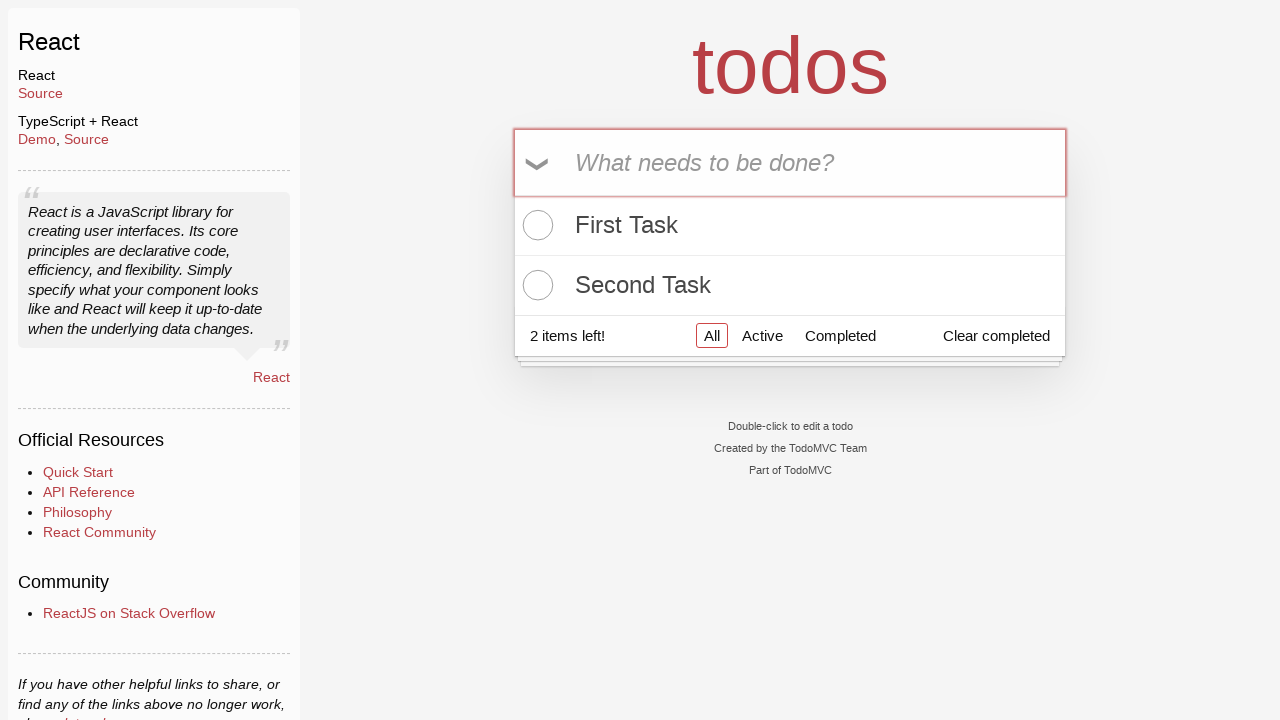